Tests that clicking on the "Monitors" category displays the correct monitor products on the demo e-commerce site

Starting URL: https://www.demoblaze.com

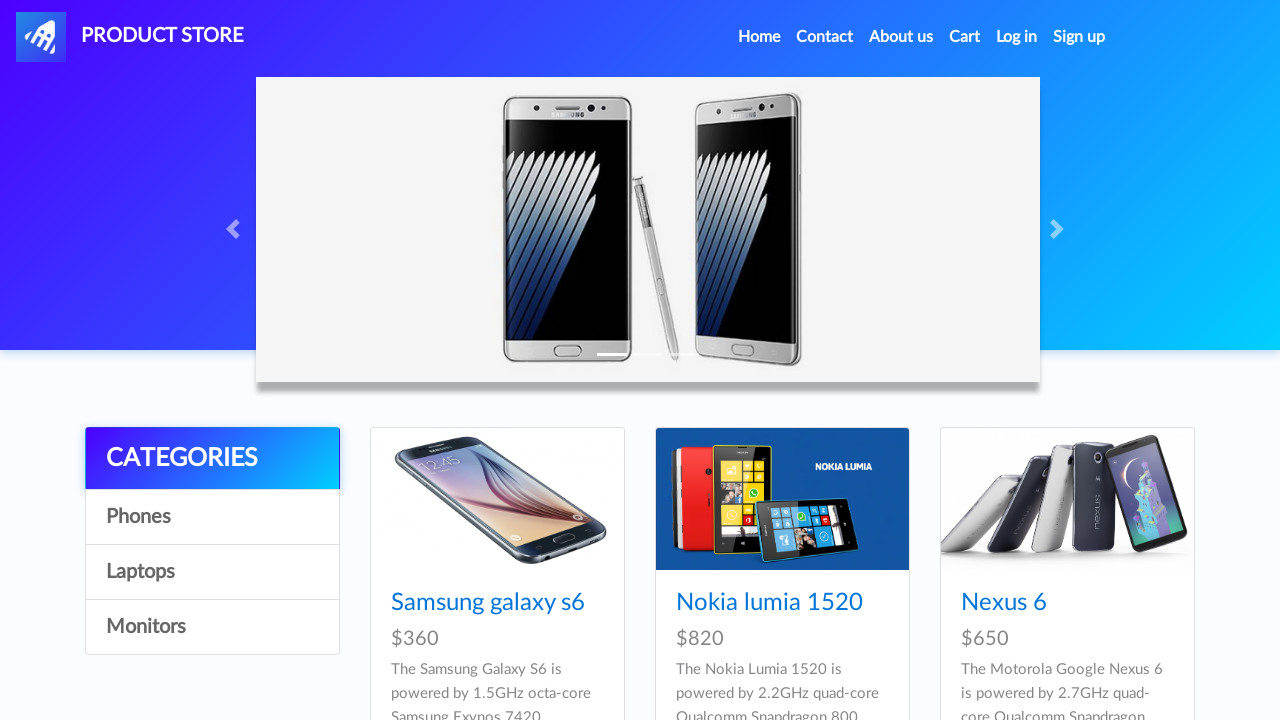

Clicked on the 'Monitors' category at (212, 627) on text=Monitors
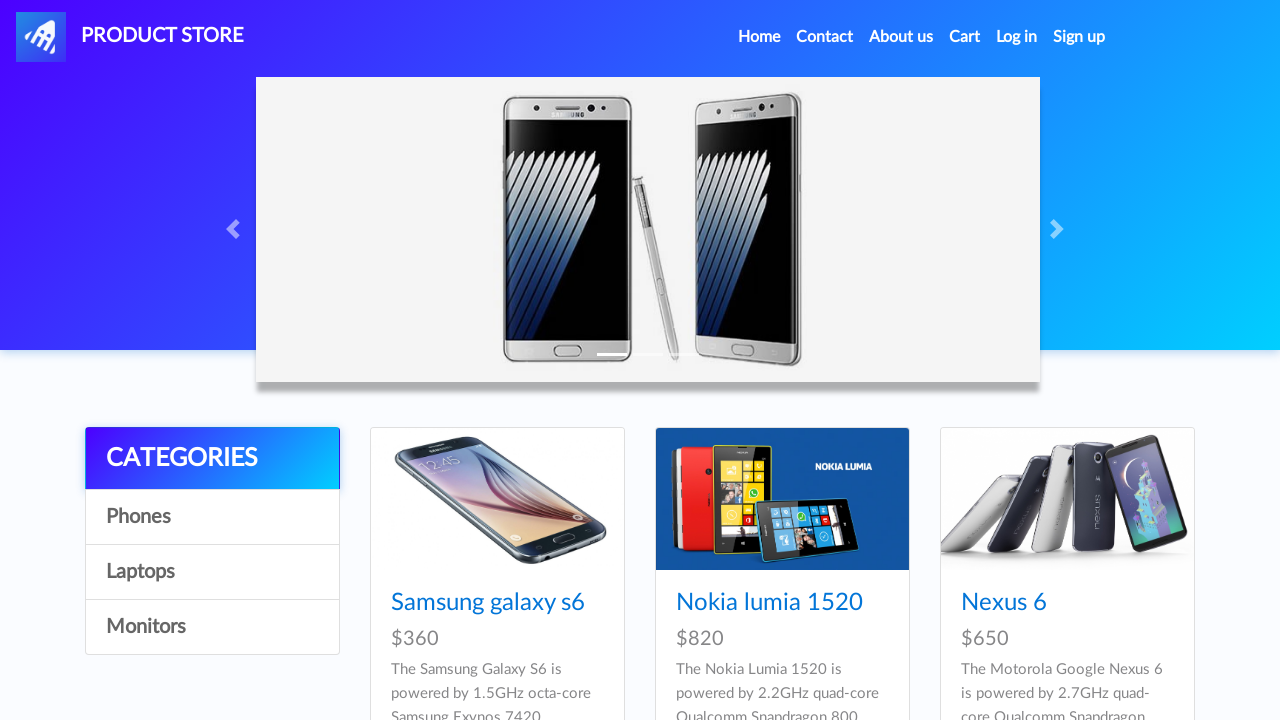

Waited for product list to load with monitor products
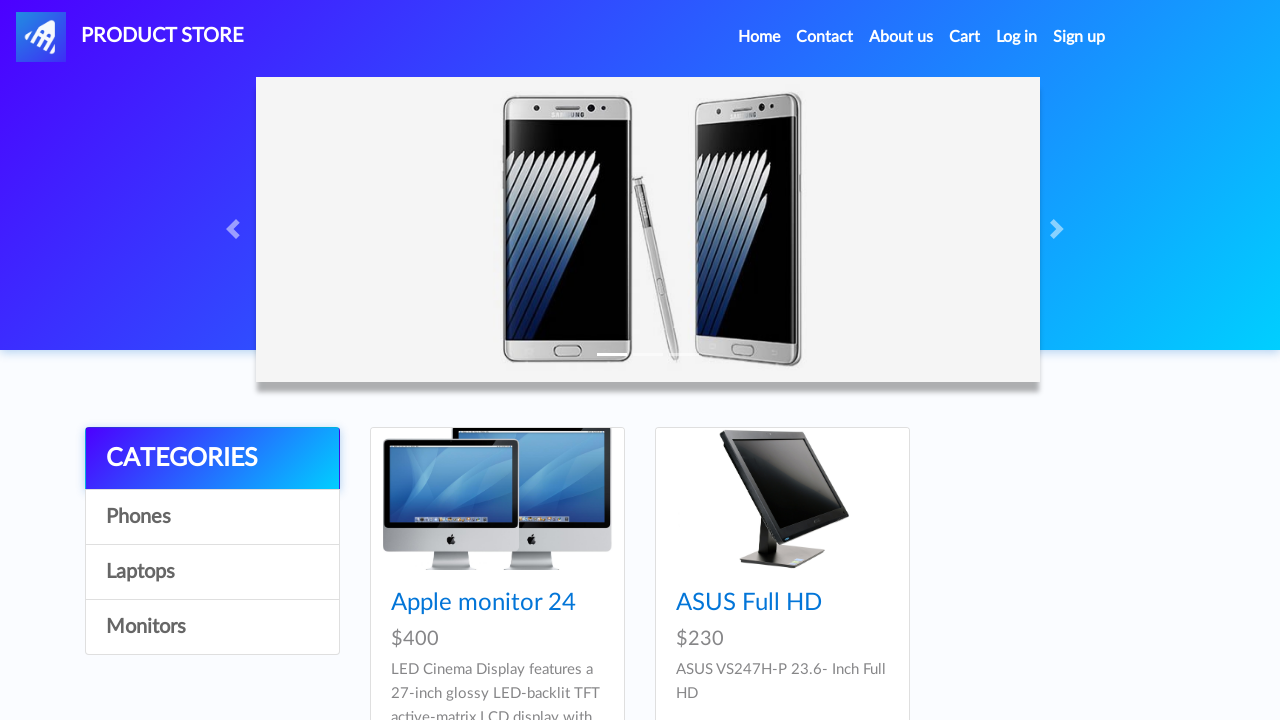

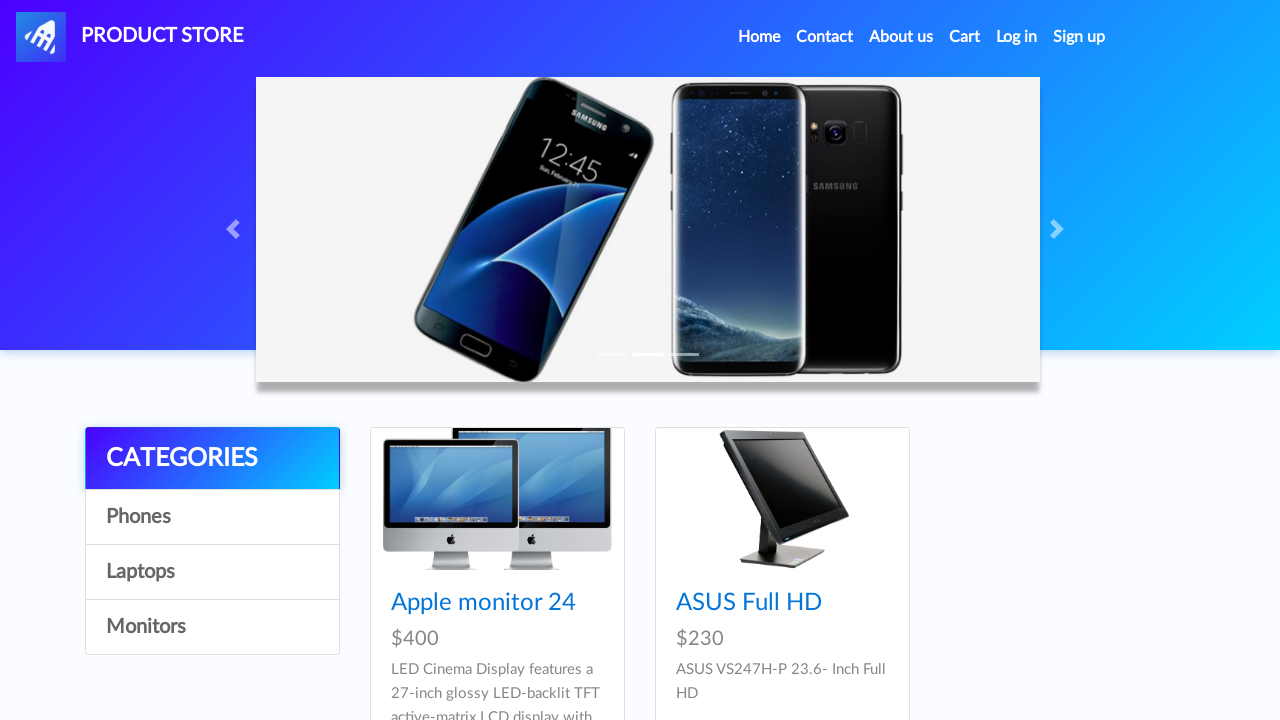